Tests the download functionality on the DemoQA upload and download page by navigating to the Elements section, opening the Upload and Download exercise, and clicking the download button.

Starting URL: https://demoqa.com/

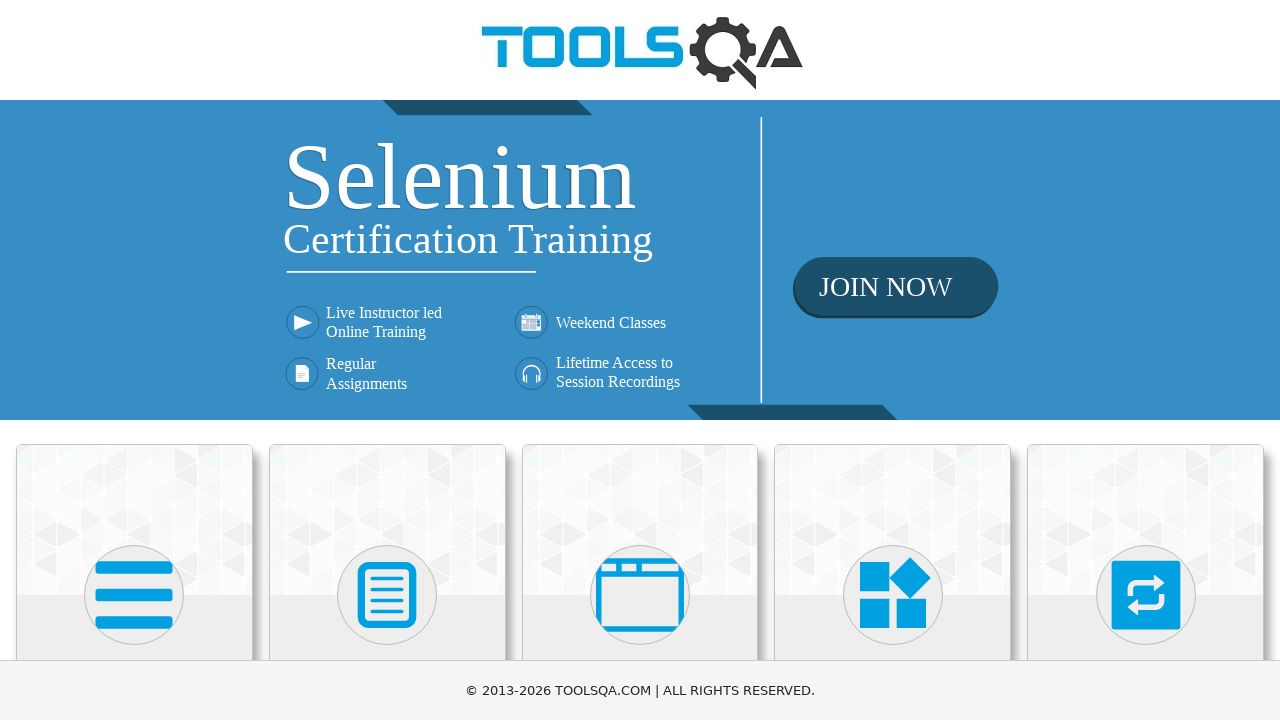

Clicked on Elements menu card at (134, 360) on text=Elements
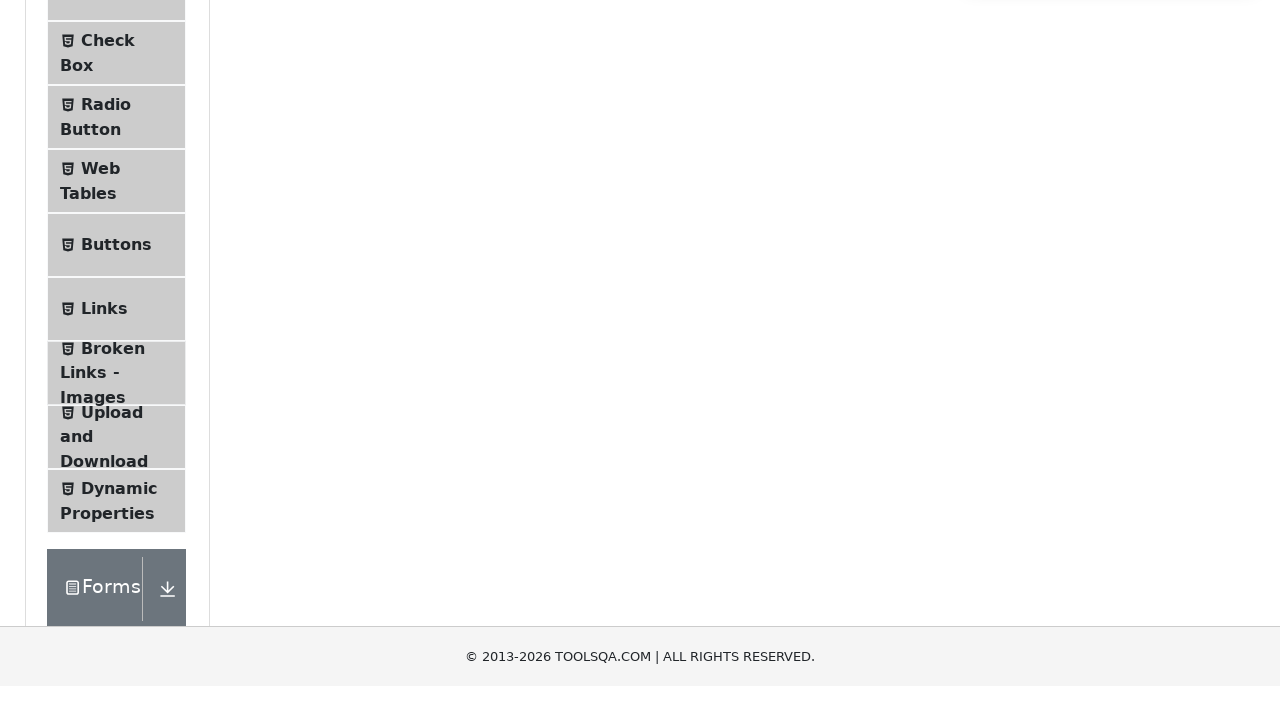

Clicked on Upload and Download option in the sidebar at (112, 335) on text=Upload and Download
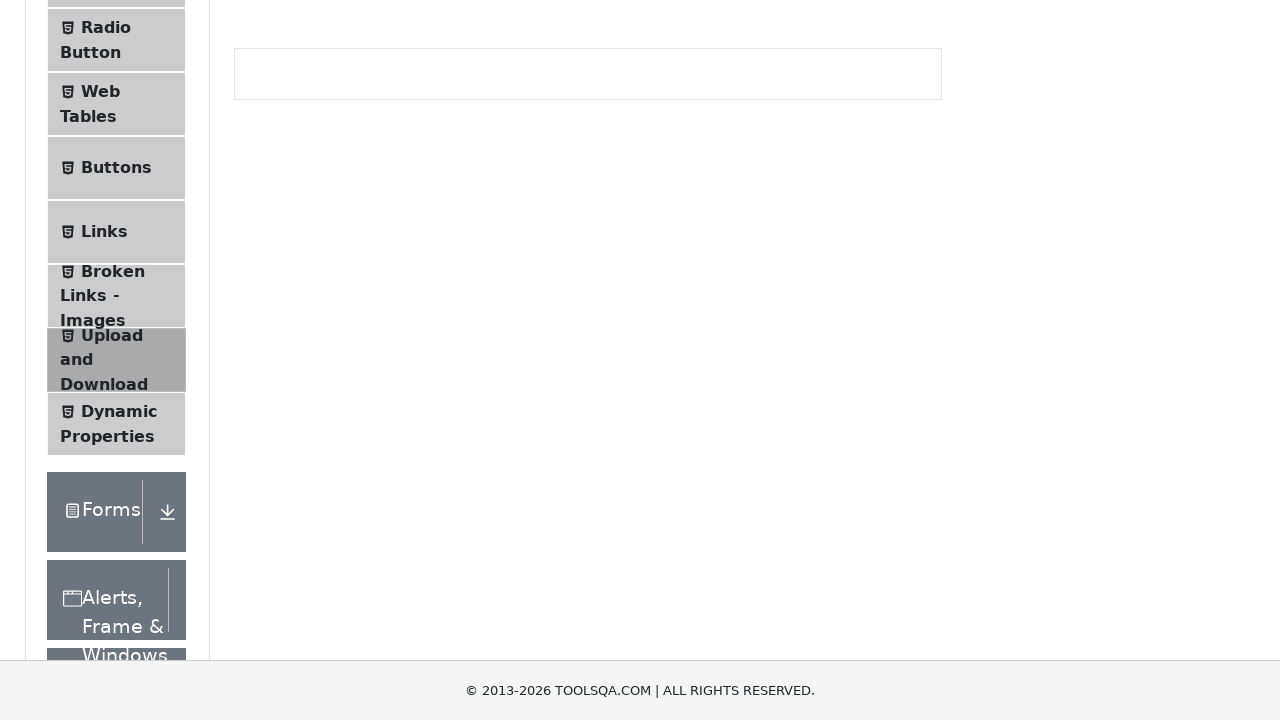

Download button became visible
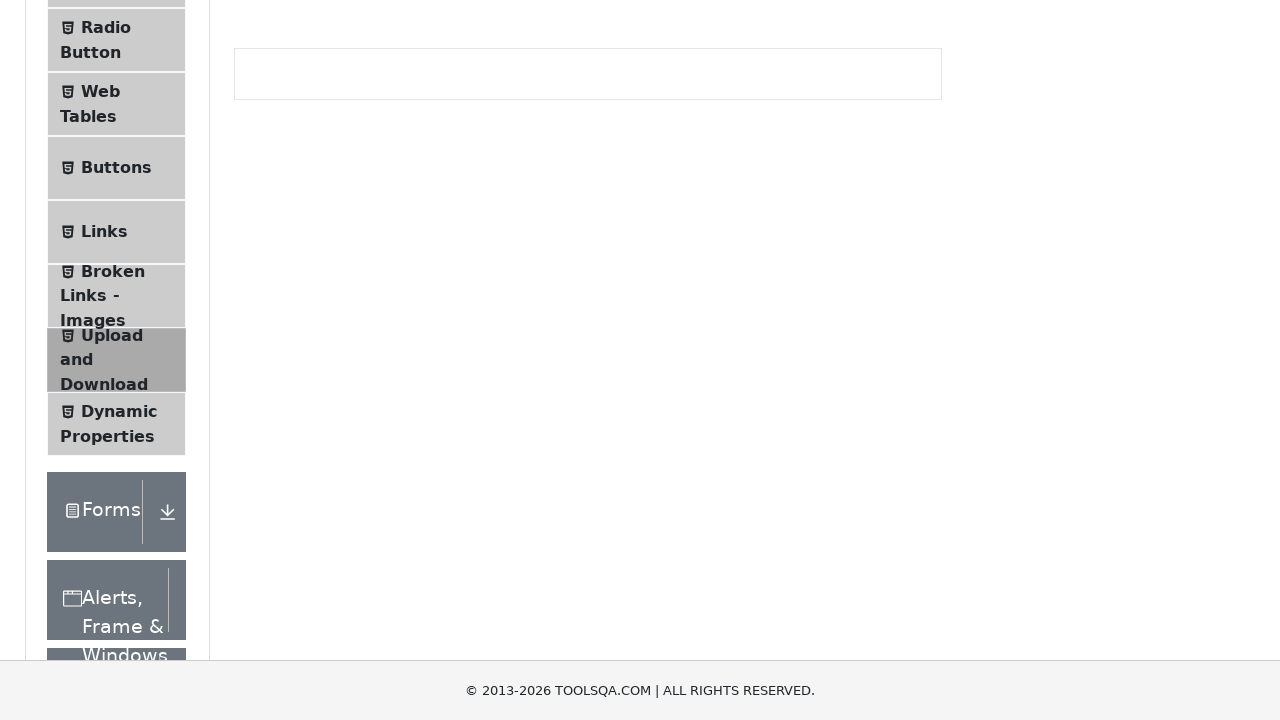

Clicked download button at (286, 242) on #downloadButton
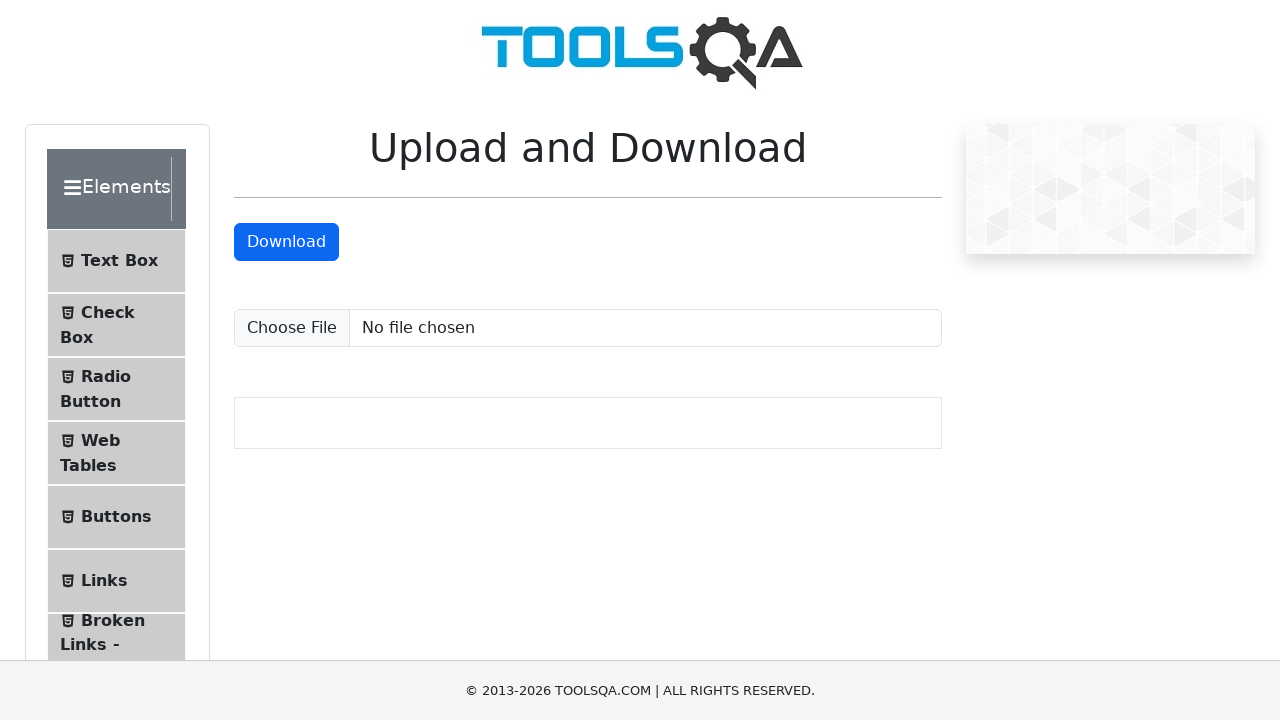

Download completed successfully
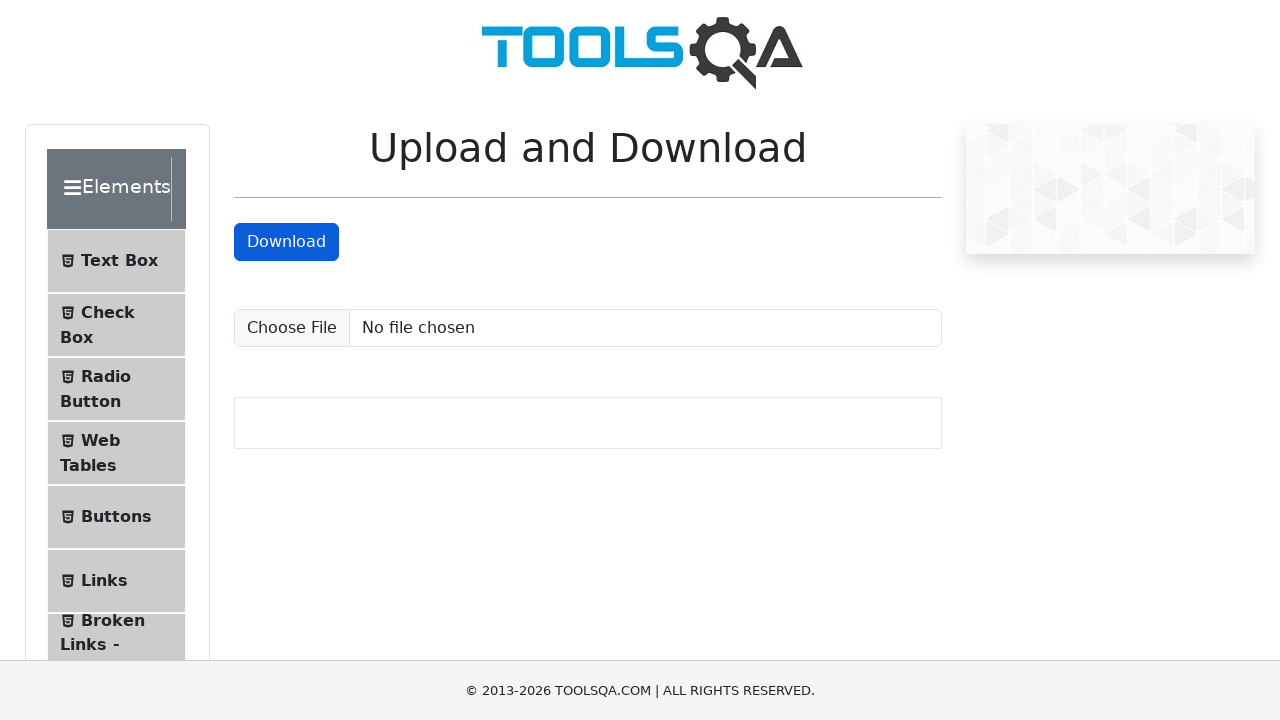

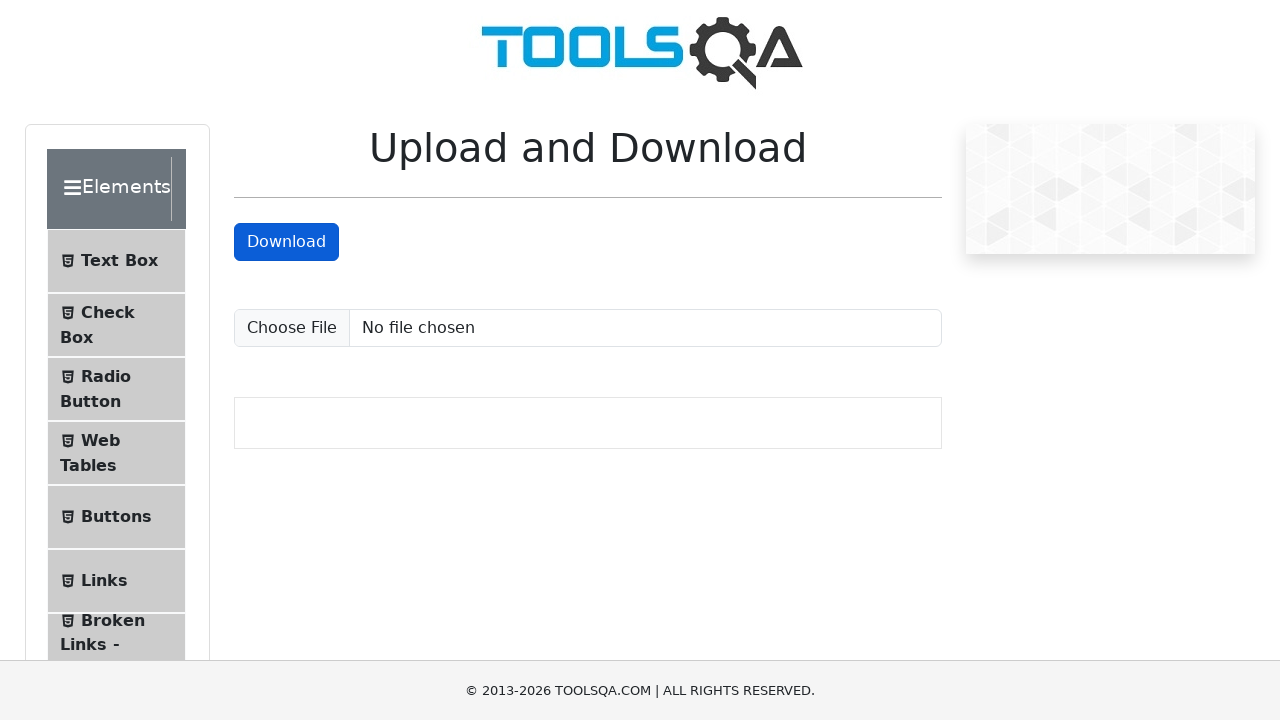